Tests the visibility of return date field by checking its opacity style attribute and toggling between one-way and round-trip options

Starting URL: https://rahulshettyacademy.com/dropdownsPractise/

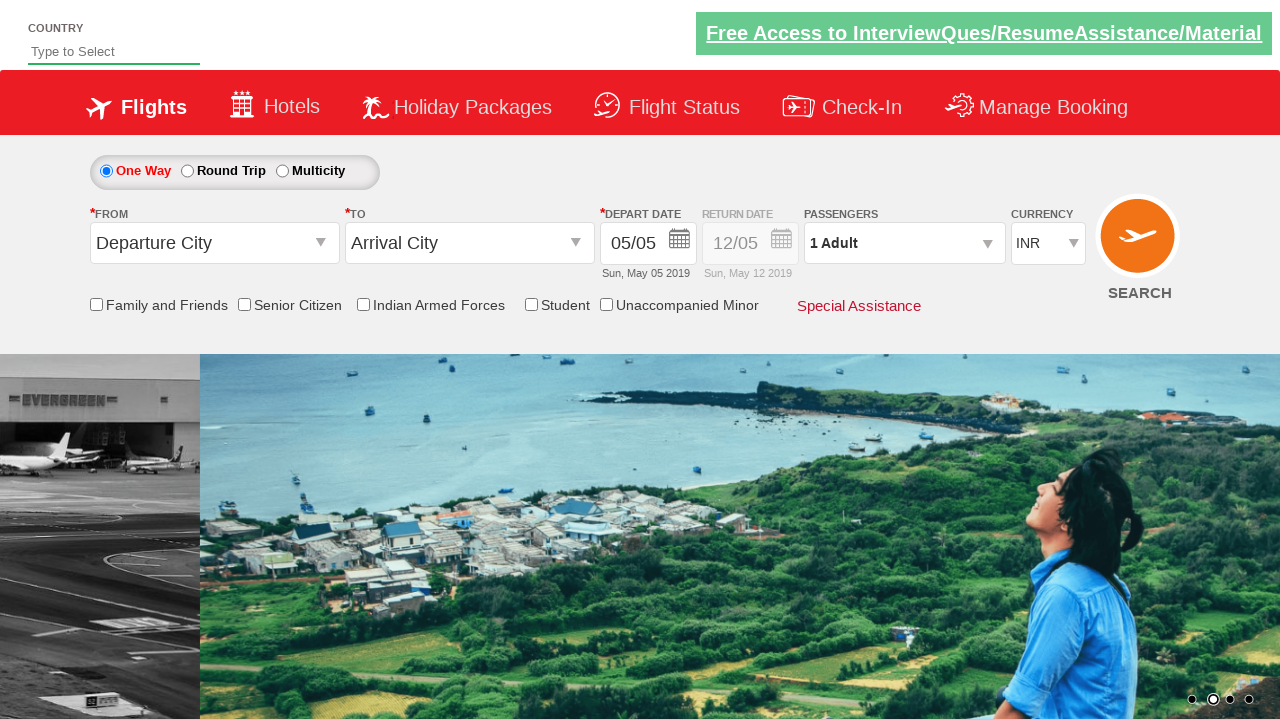

Located return date field parent element
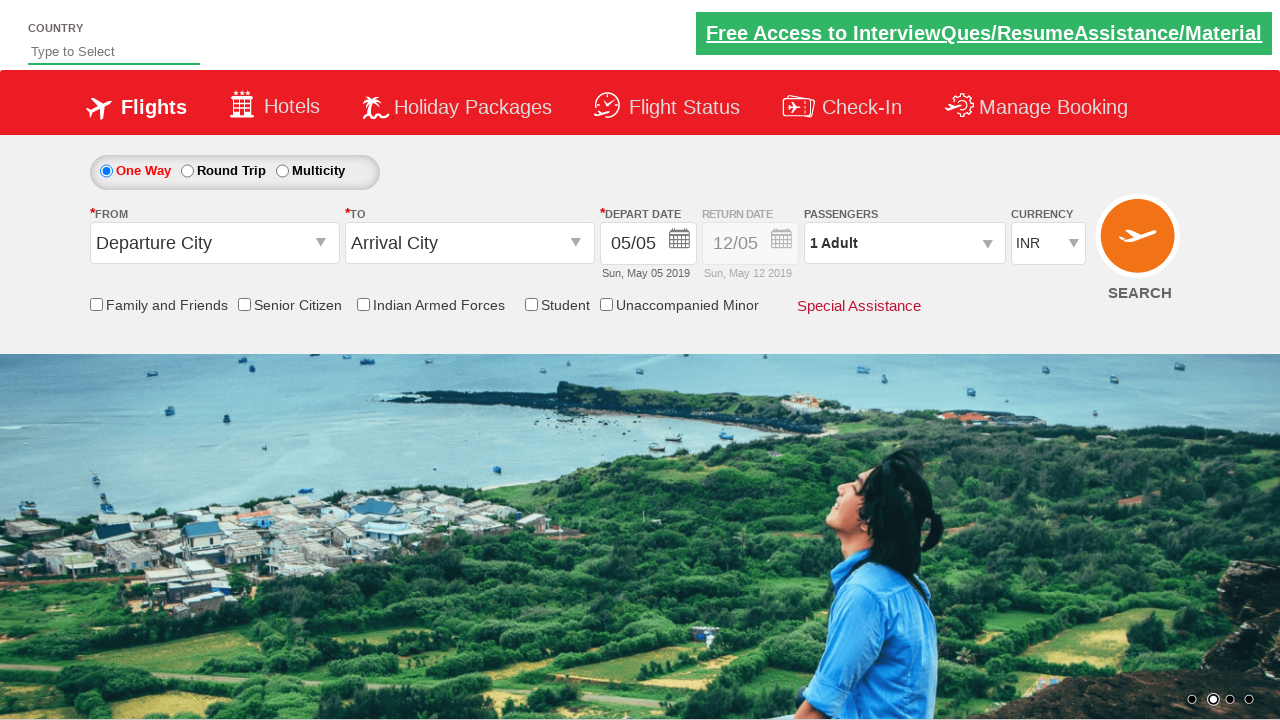

Retrieved style attribute of return date field: display: block; opacity: 0.5;
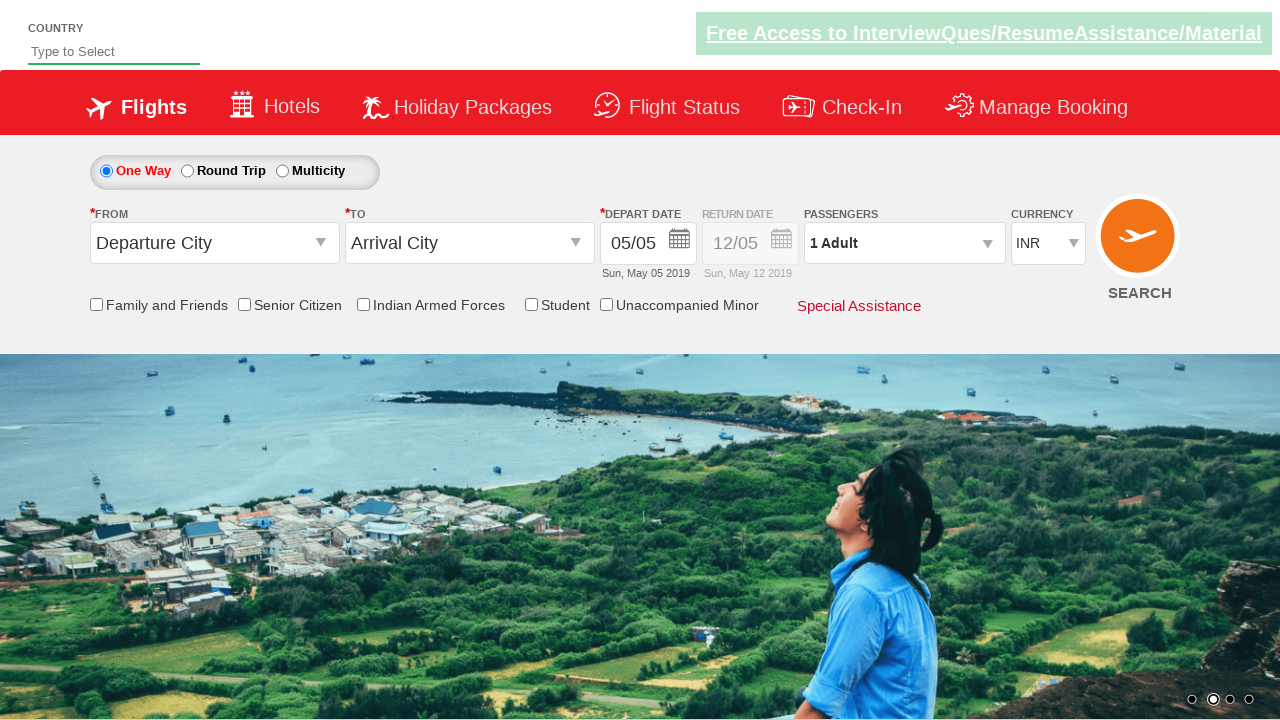

Clicked round-trip radio button to reveal return date field at (187, 171) on #ctl00_mainContent_rbtnl_Trip_1
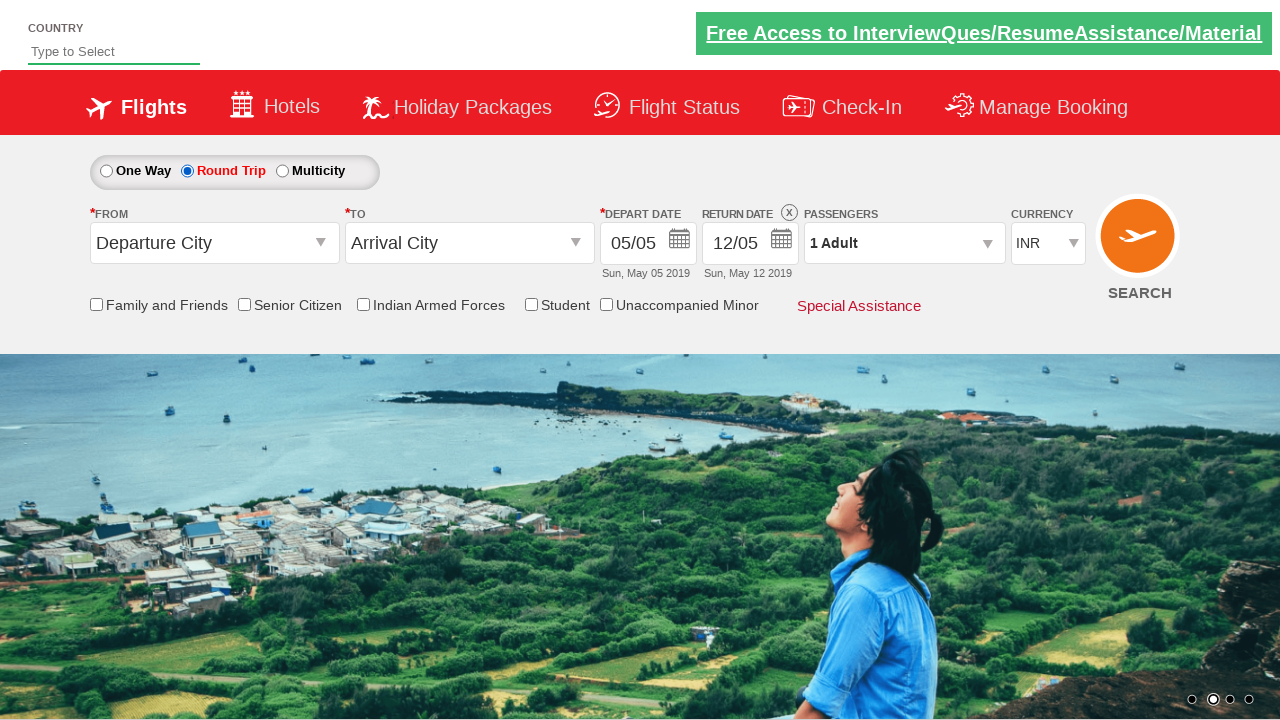

Retrieved updated style attribute of return date field: display: block; opacity: 1;
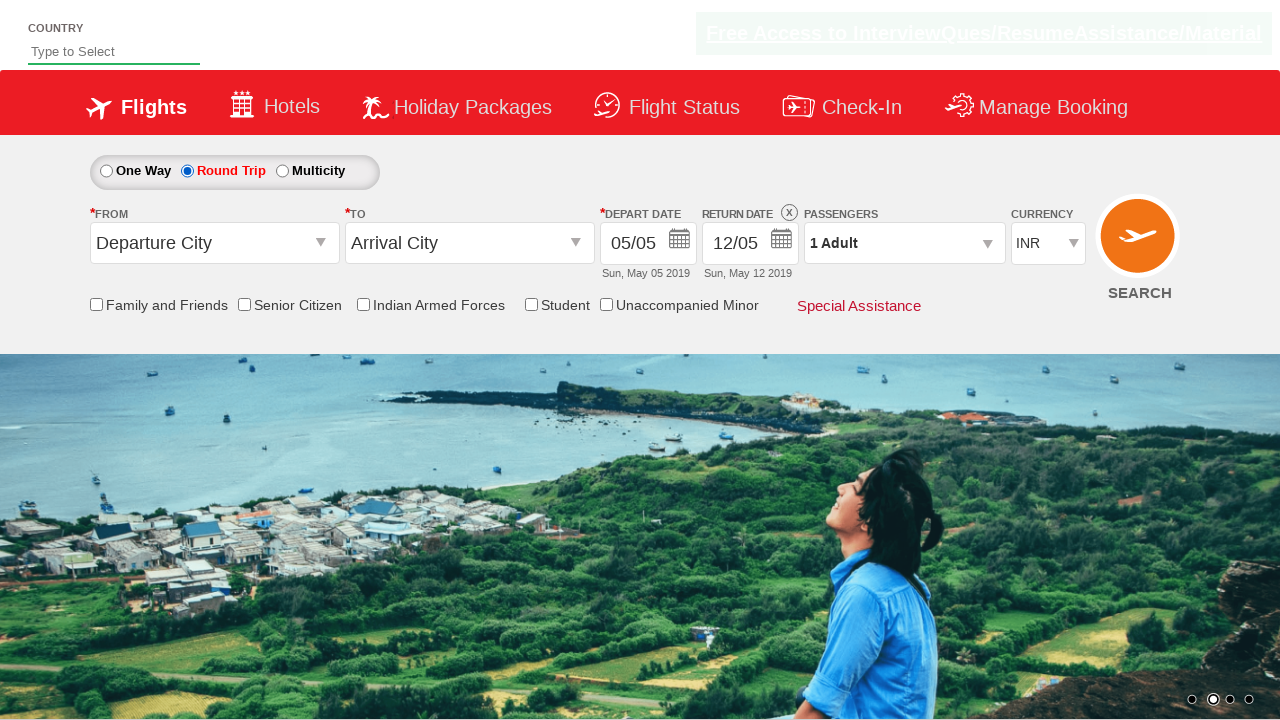

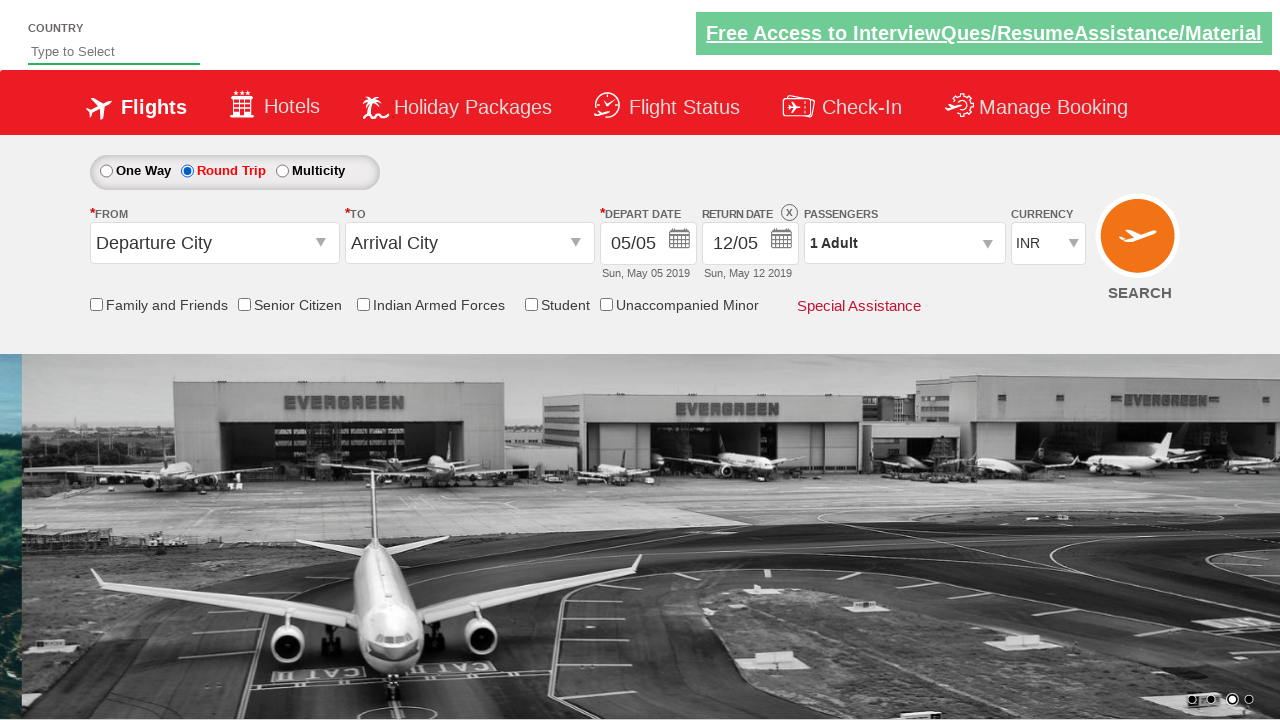